Basic browser test that navigates to the Selenium official website and maximizes the browser window to verify the page loads successfully.

Starting URL: https://www.selenium.dev/

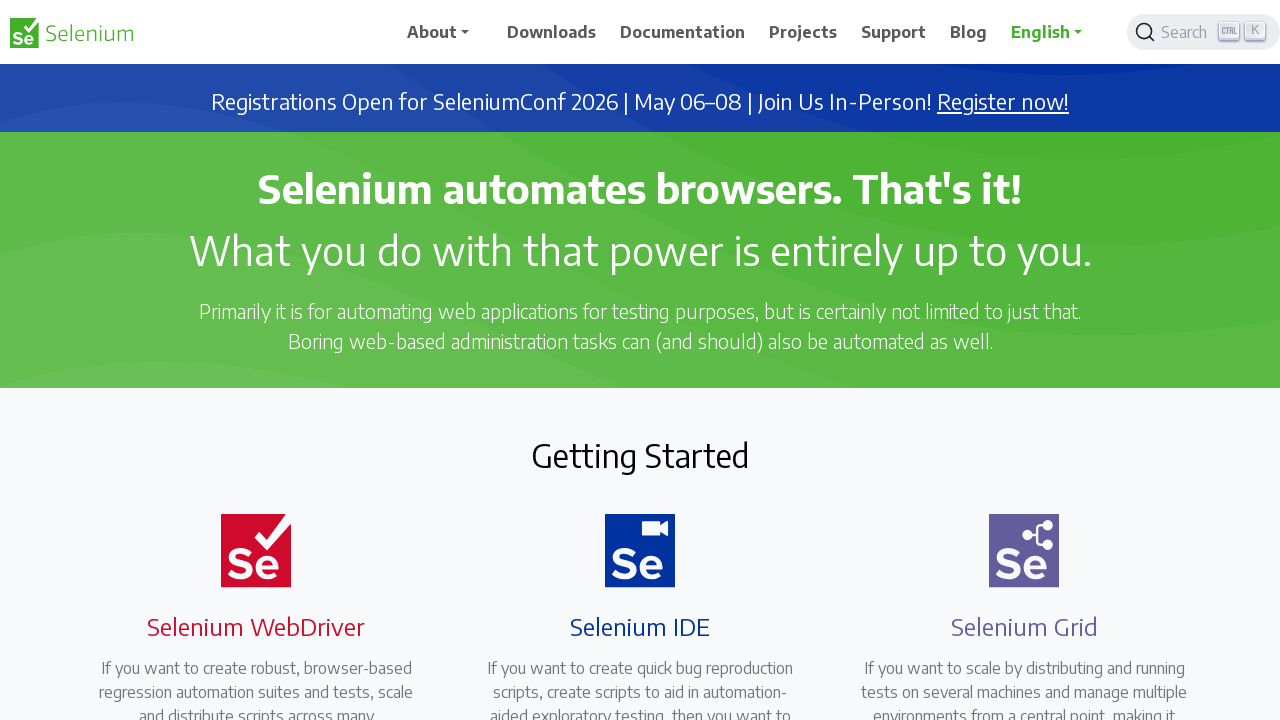

Set viewport size to 1920x1080 to maximize browser window
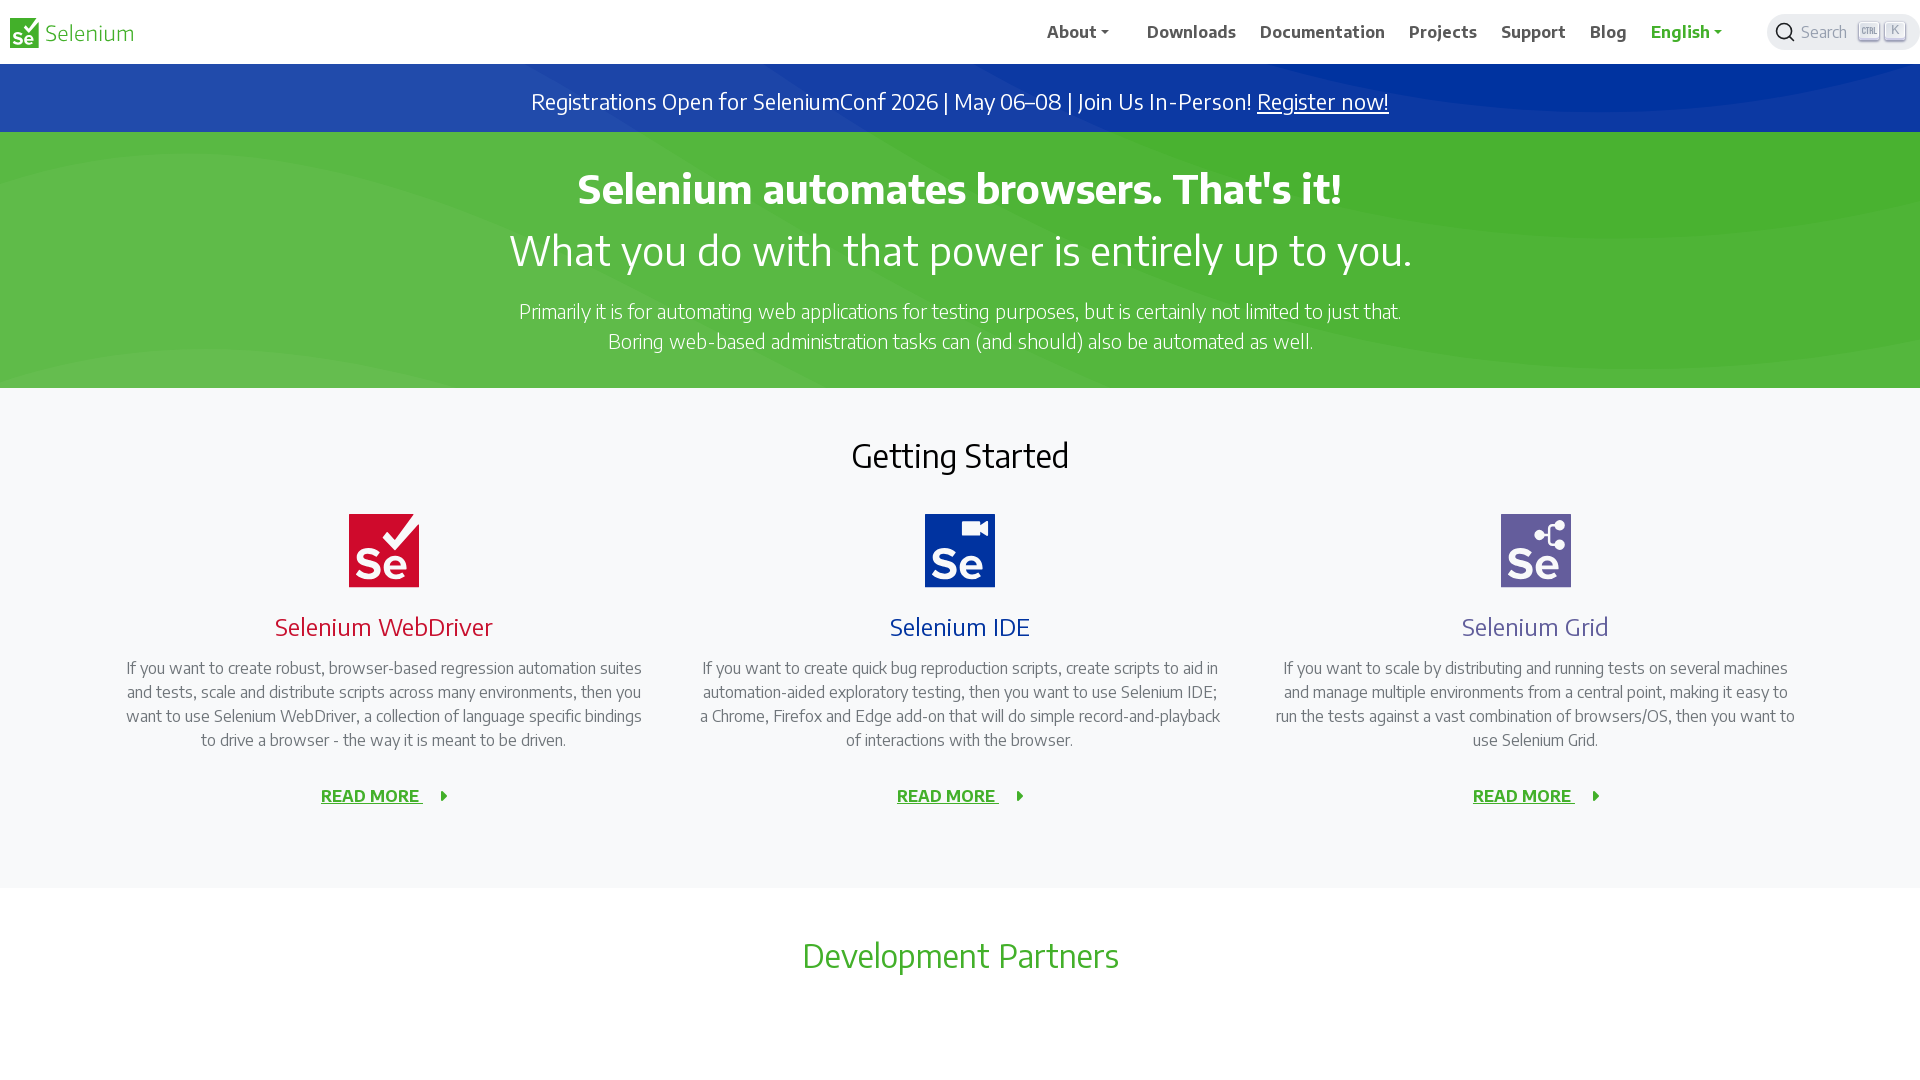

Waited for page to fully load (domcontentloaded state)
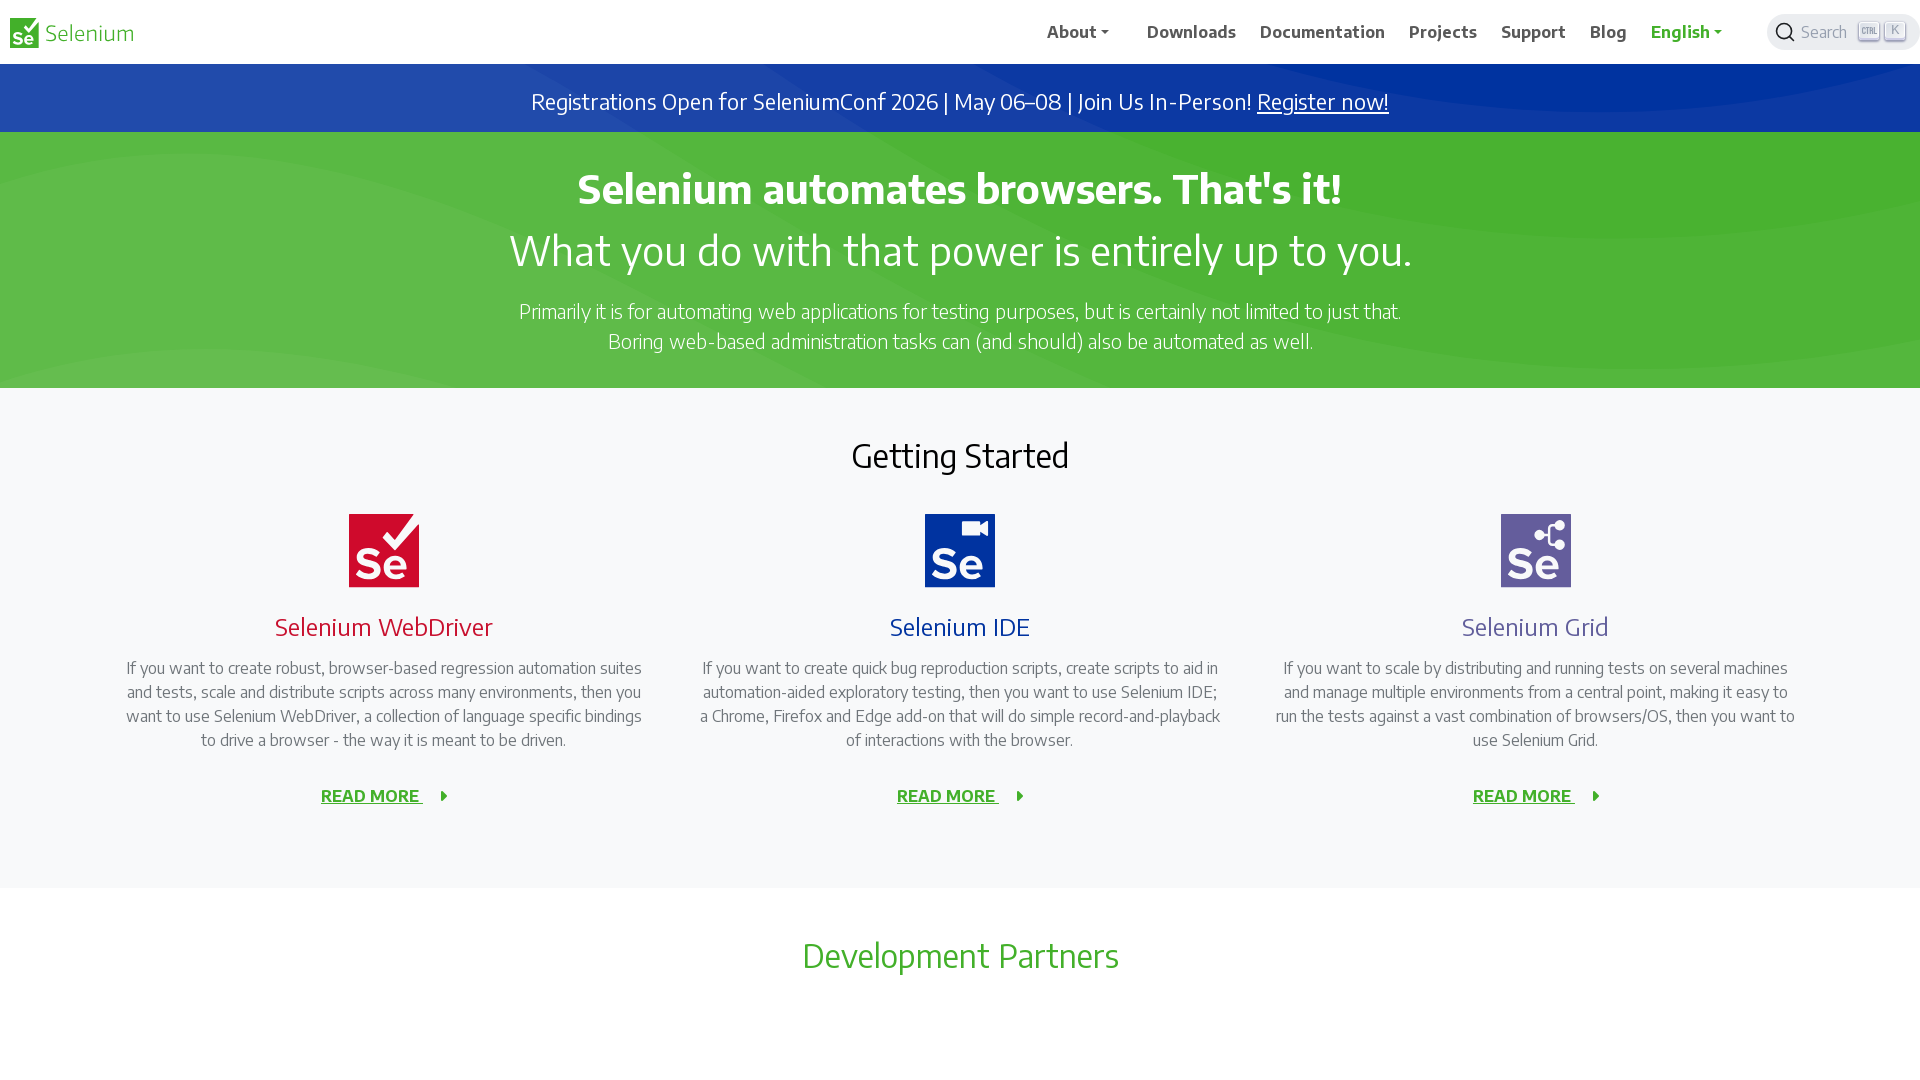

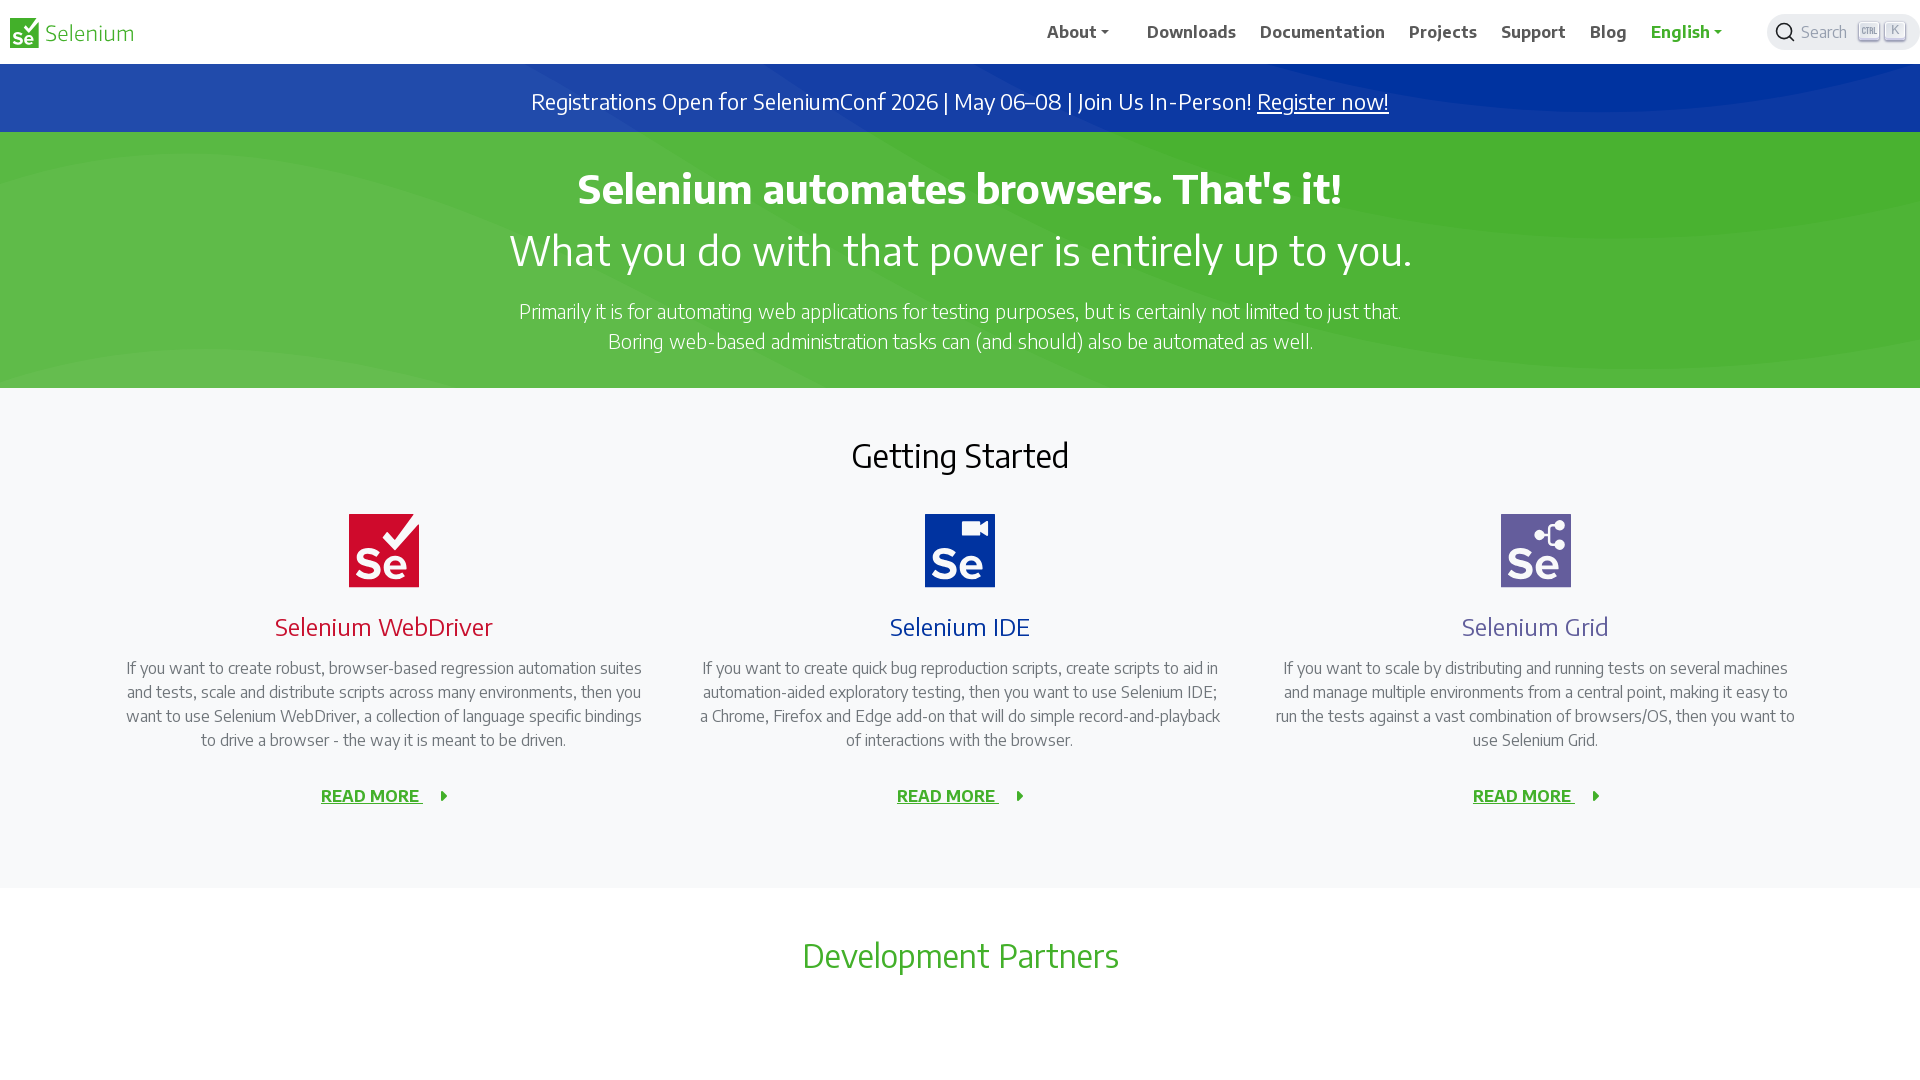